Tests drag and drop functionality by dragging an element to a new position on the page

Starting URL: https://letcode.in/draggable

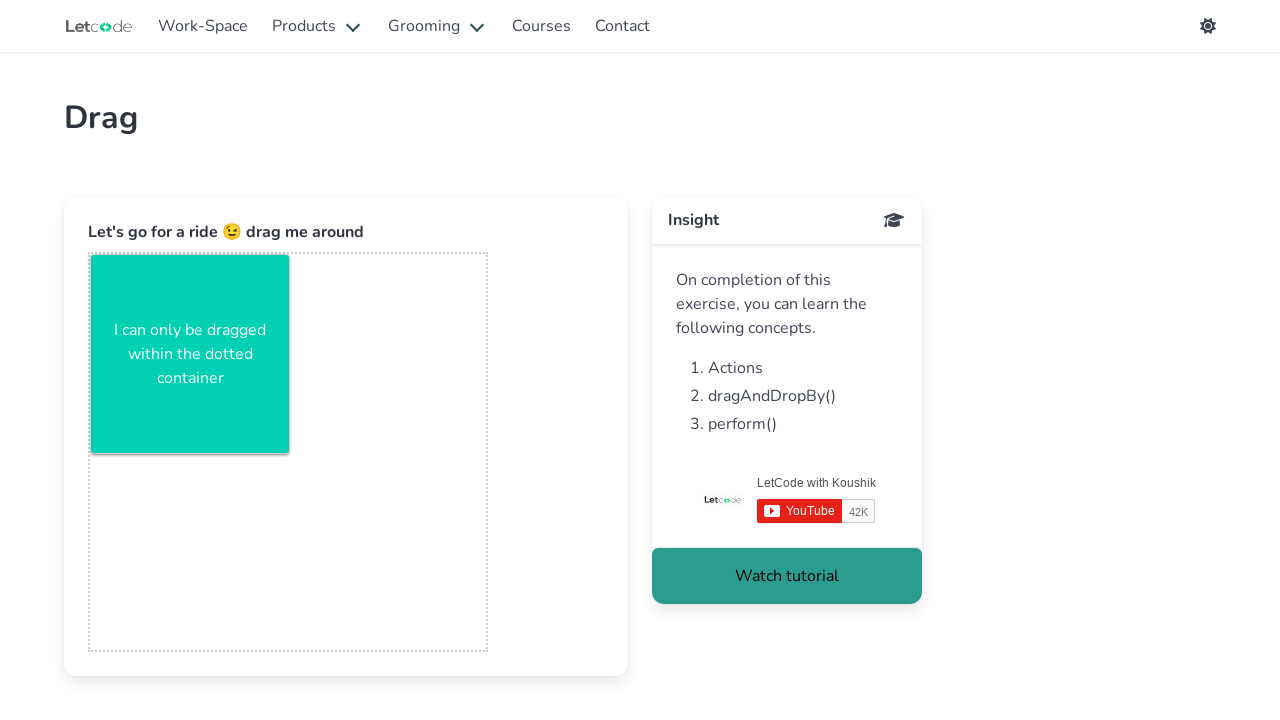

Located the draggable box element
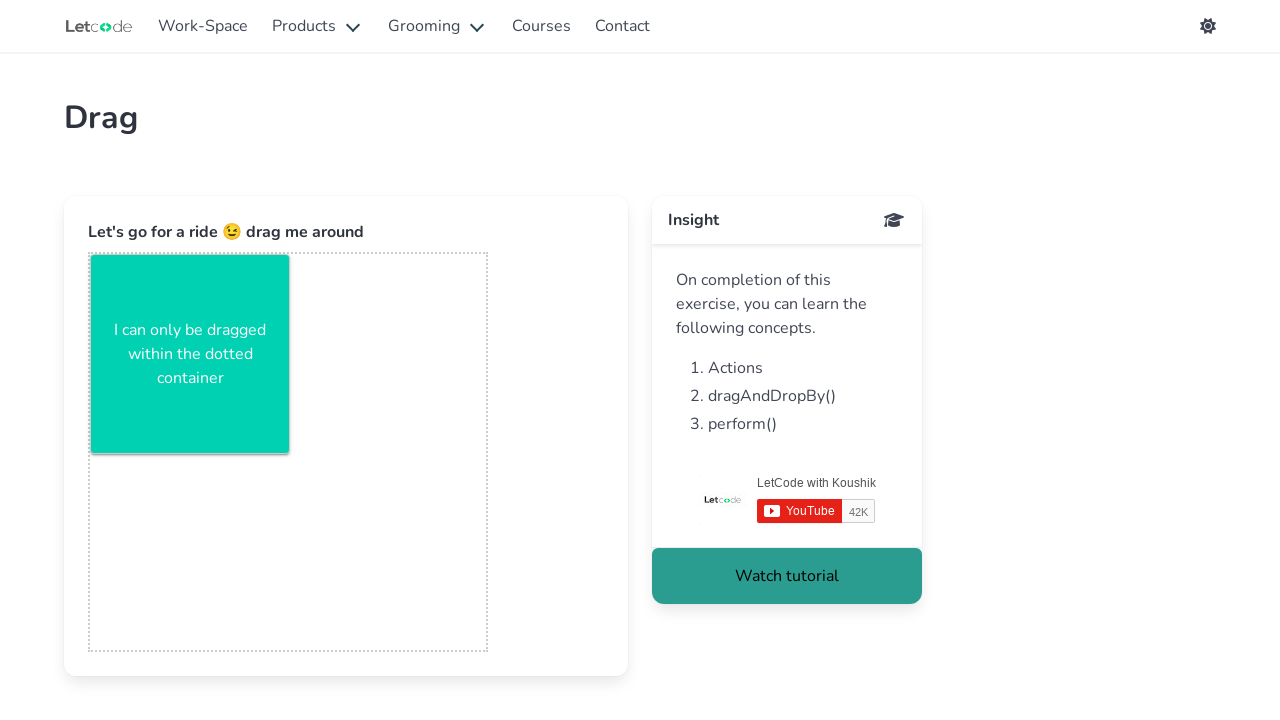

Dragged the box 50 pixels horizontally and 90 pixels vertically to new position at (141, 345)
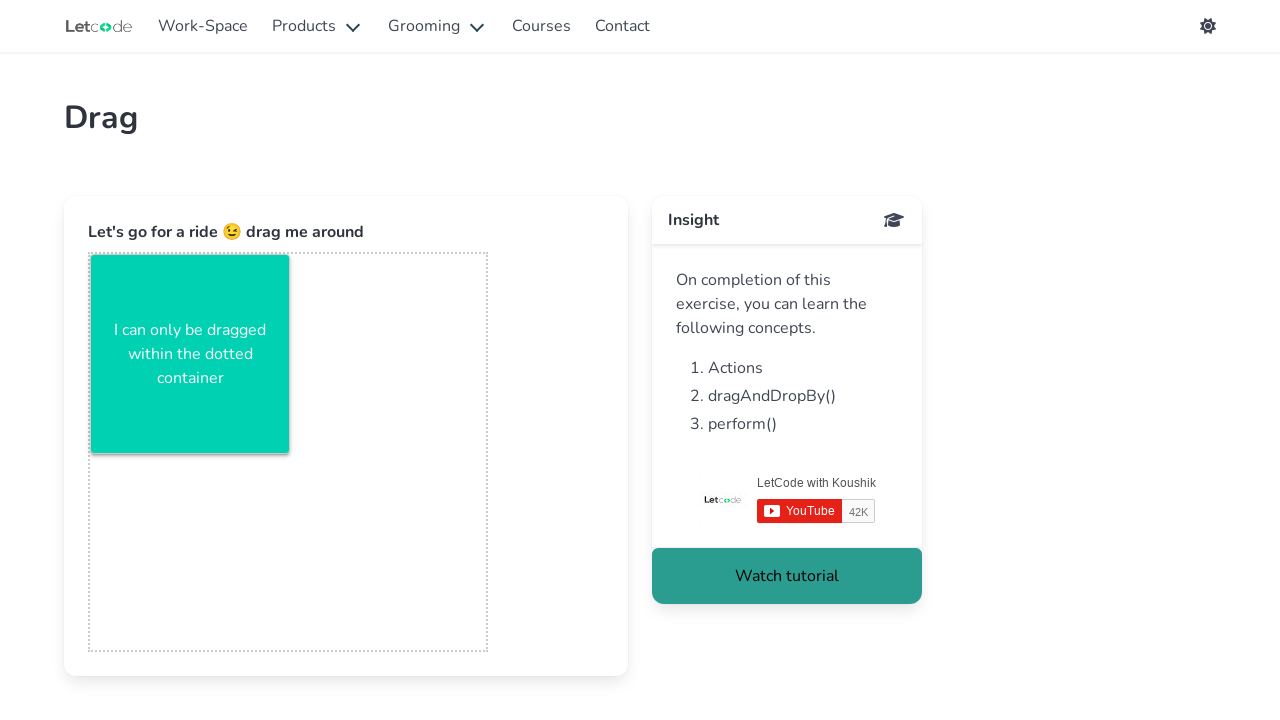

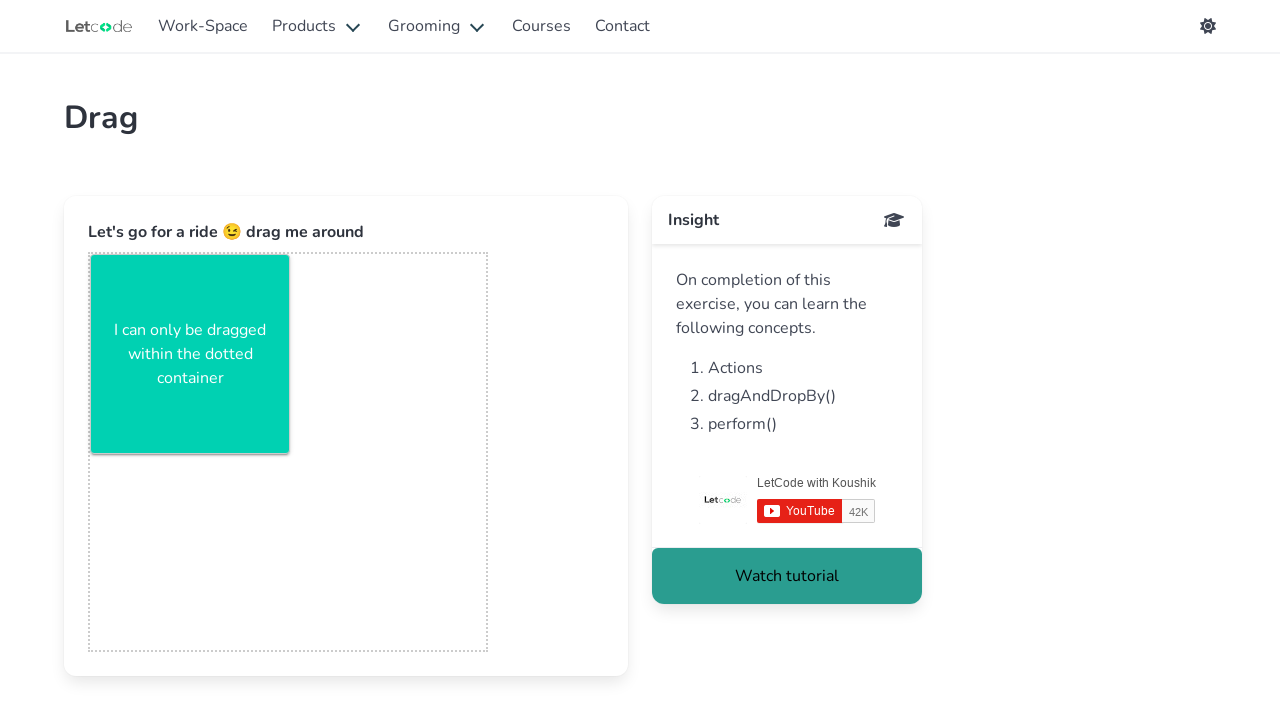